Tests password recovery functionality by entering an email address and submitting the forgot password form

Starting URL: https://the-internet.herokuapp.com/forgot_password

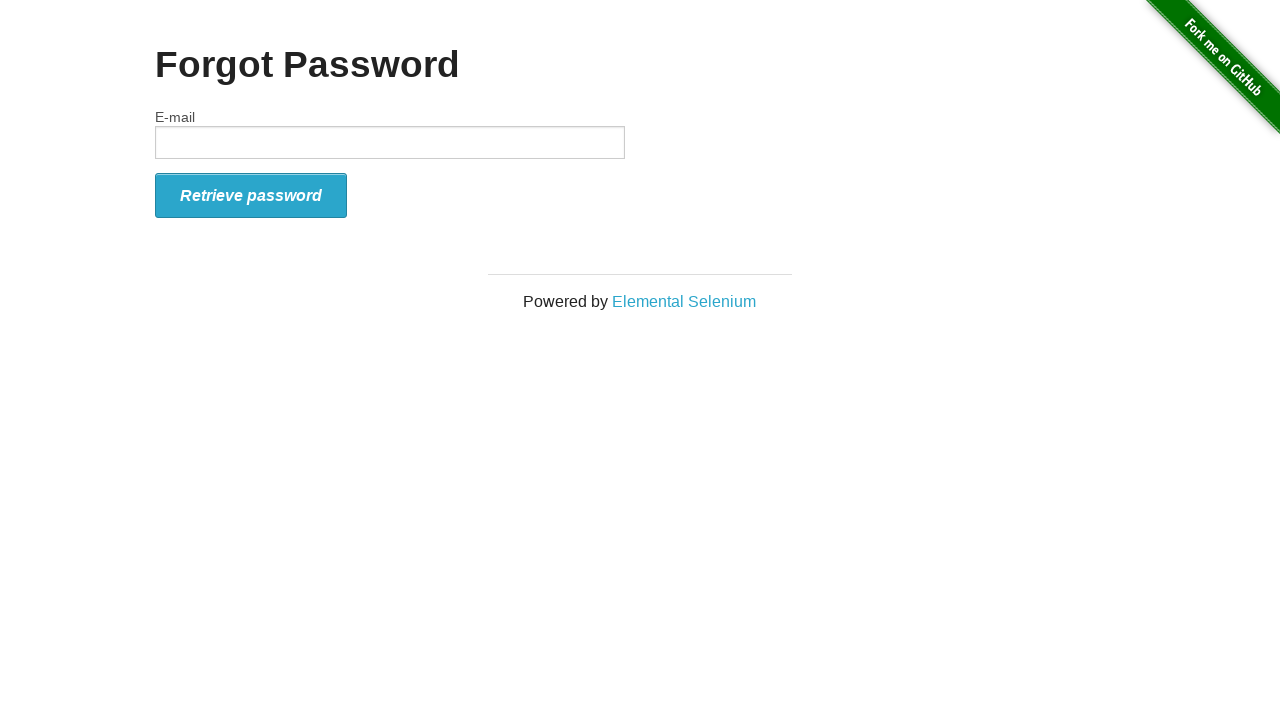

Filled email input field with 'testuser123@example.com' on input
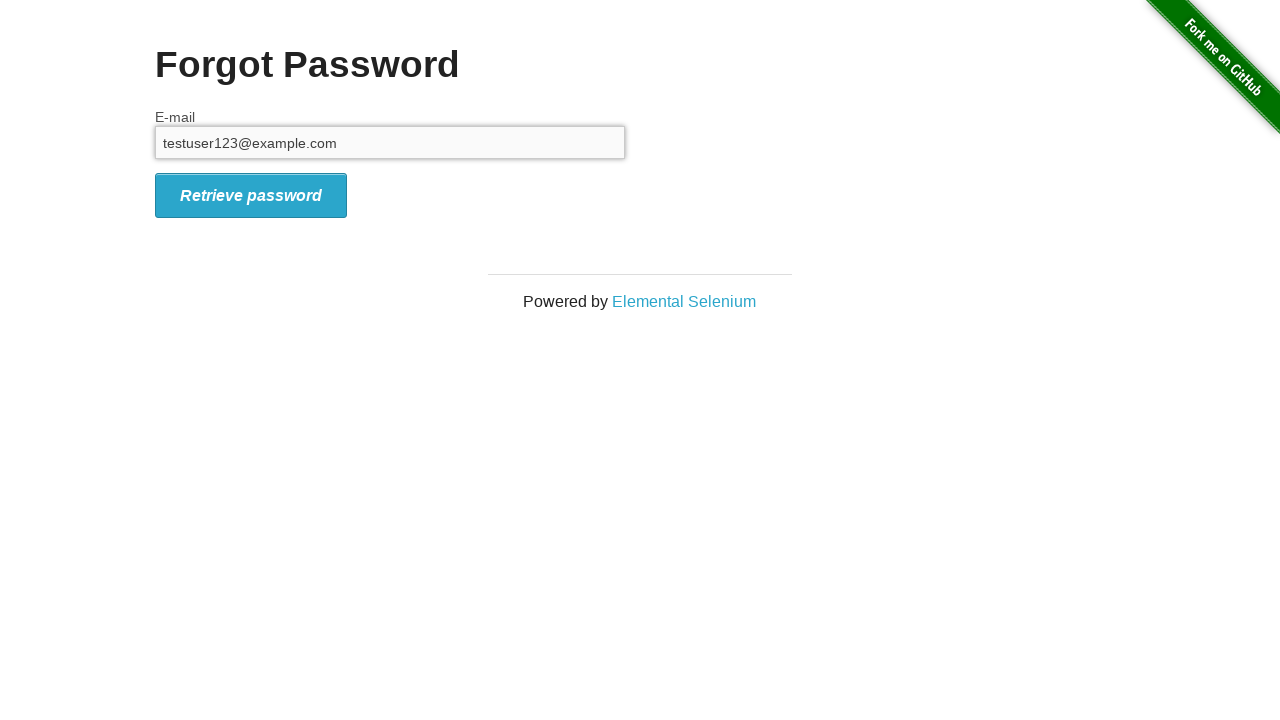

Clicked submit button to request password reset at (251, 195) on button
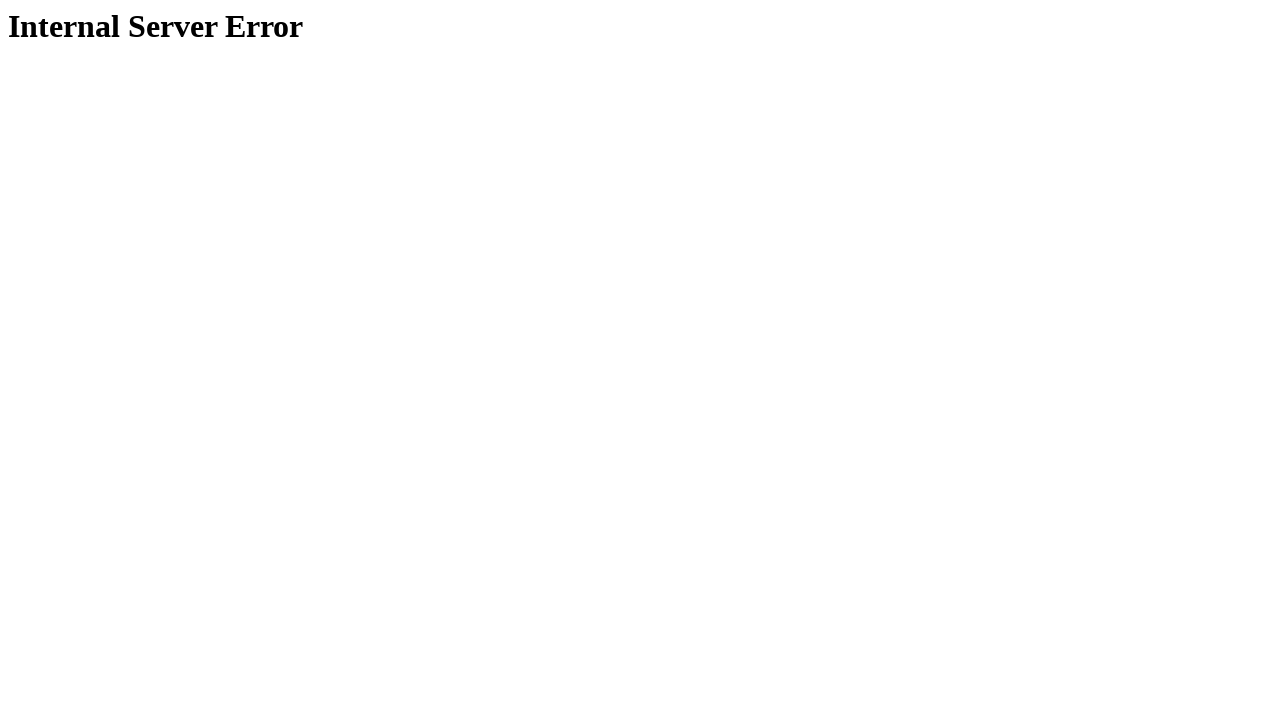

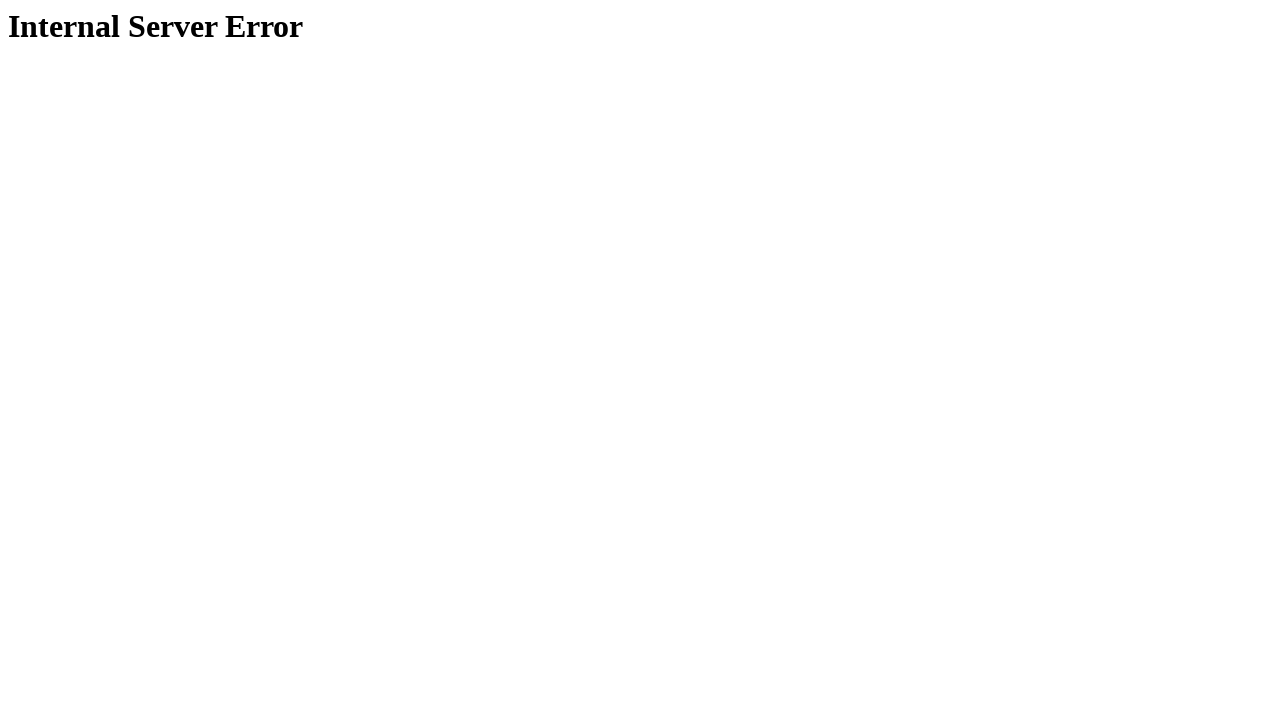